Solves a mathematical captcha by reading value x, computing ln(abs(12*sin(x))), entering the result, and selecting checkboxes/radio buttons

Starting URL: http://suninjuly.github.io/math.html

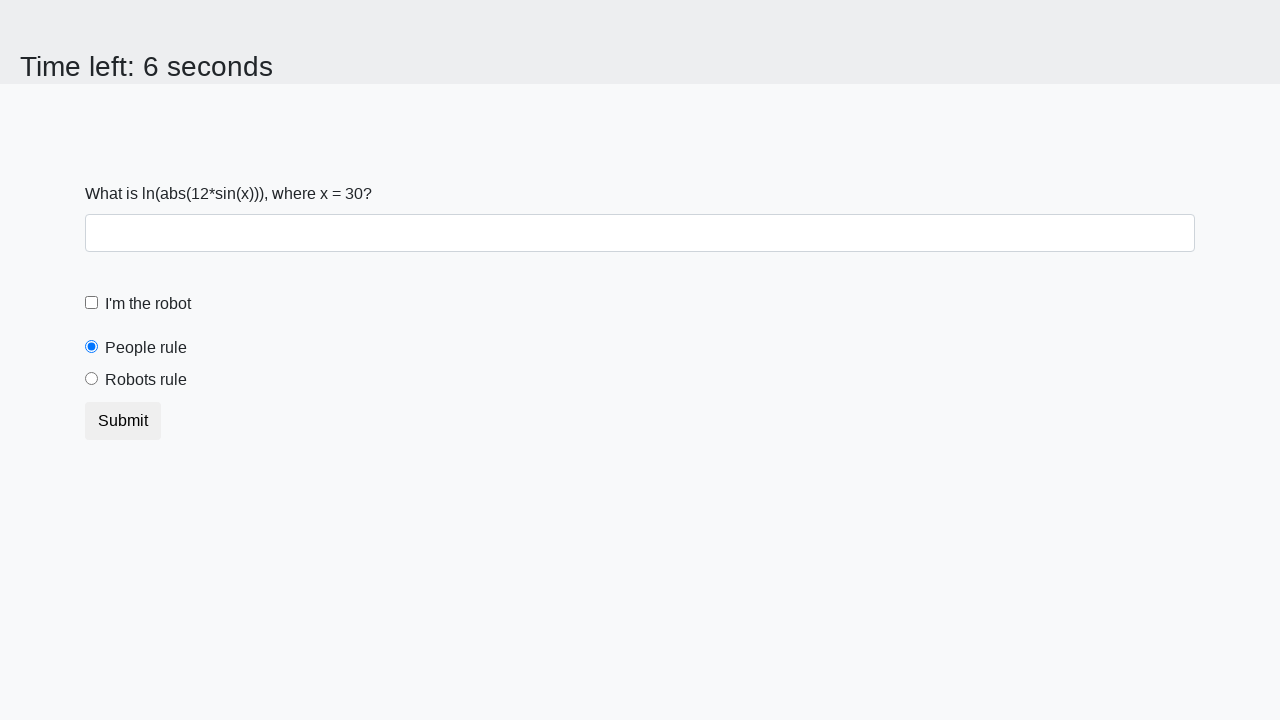

Read value of x from the page
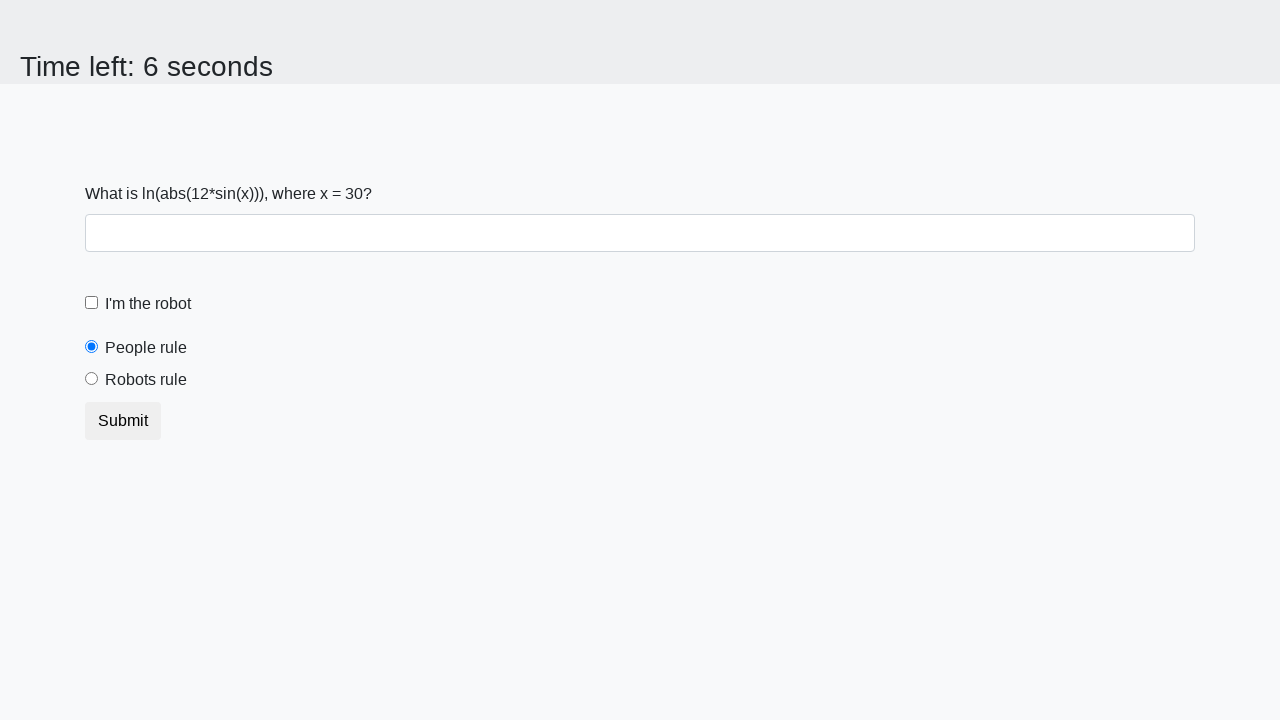

Calculated ln(abs(12*sin(30))) = 2.4728660762326355
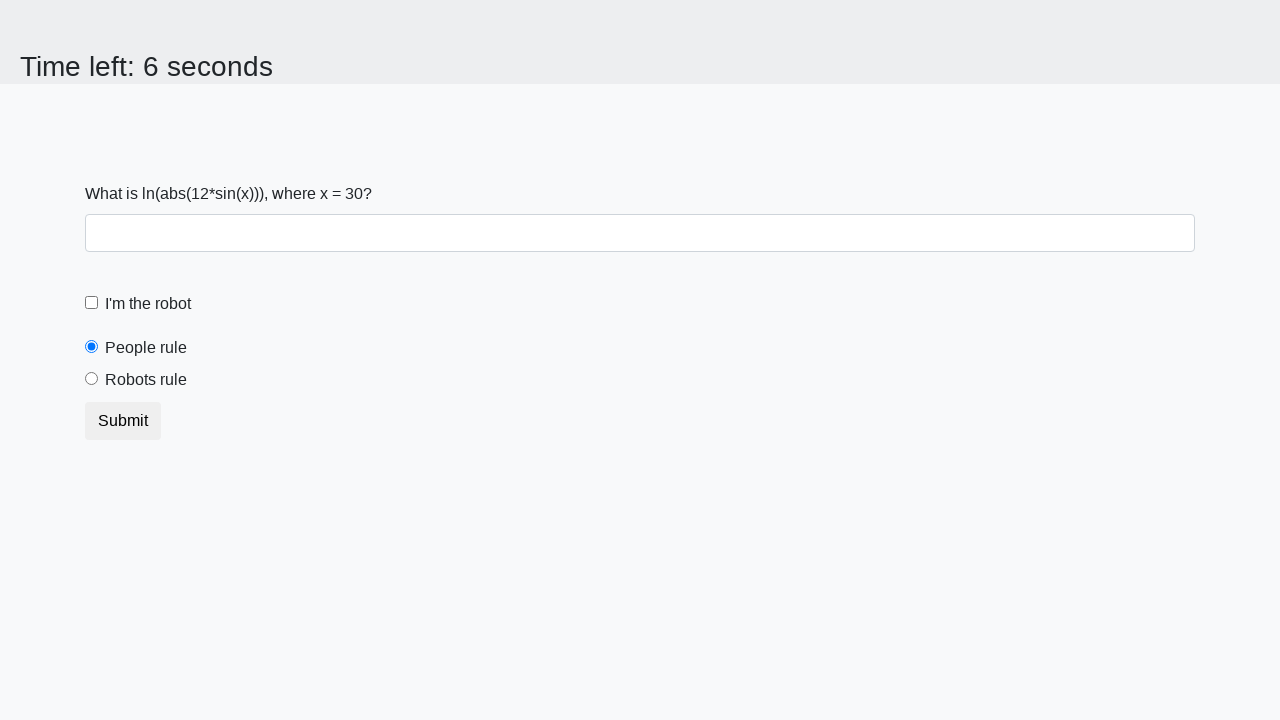

Entered calculated result '2.4728660762326355' in answer field on #answer
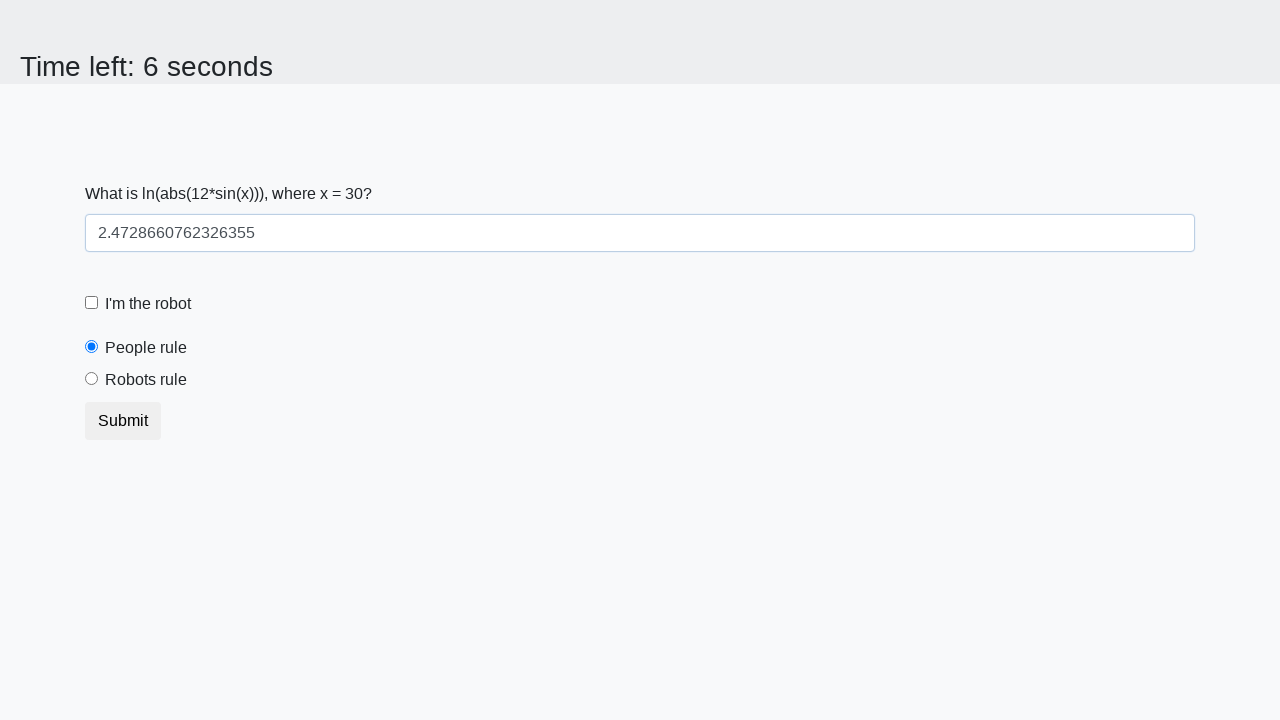

Selected checkbox 'I'm the robot' at (92, 303) on #robotCheckbox
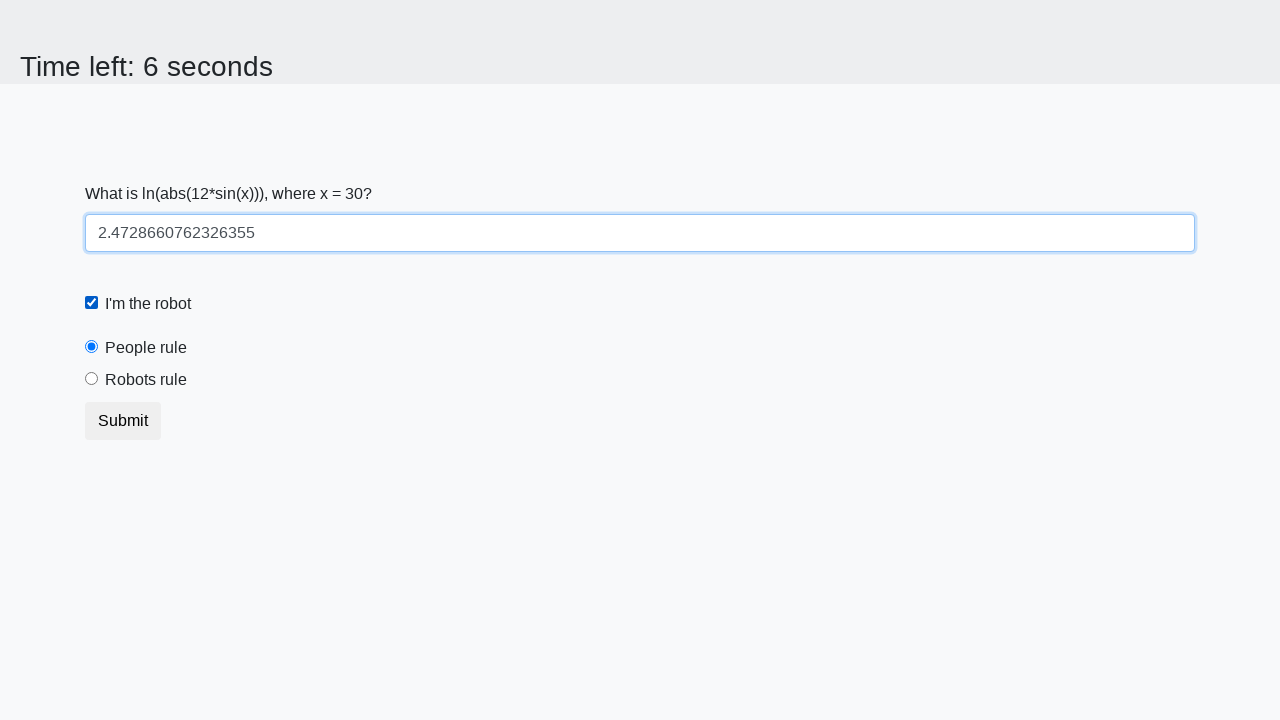

Selected radio button 'Robots rule!' at (92, 379) on #robotsRule
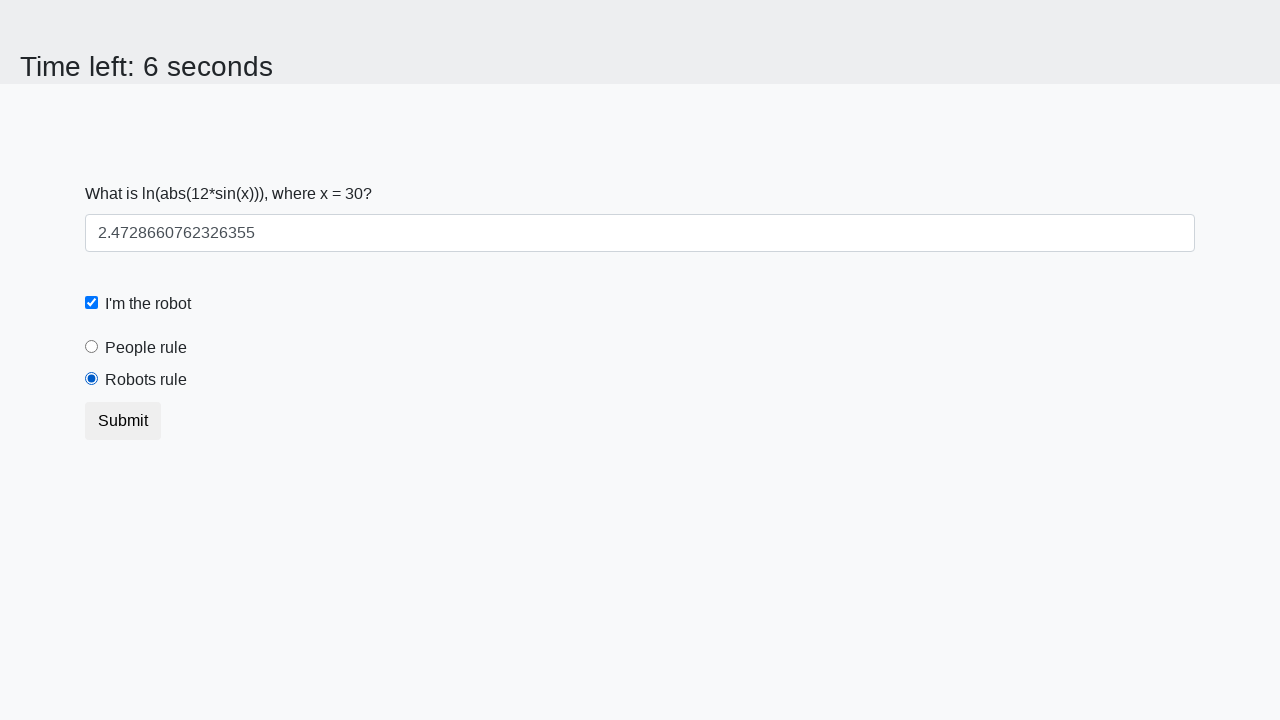

Clicked Submit button to complete the task at (123, 421) on button[type='submit']
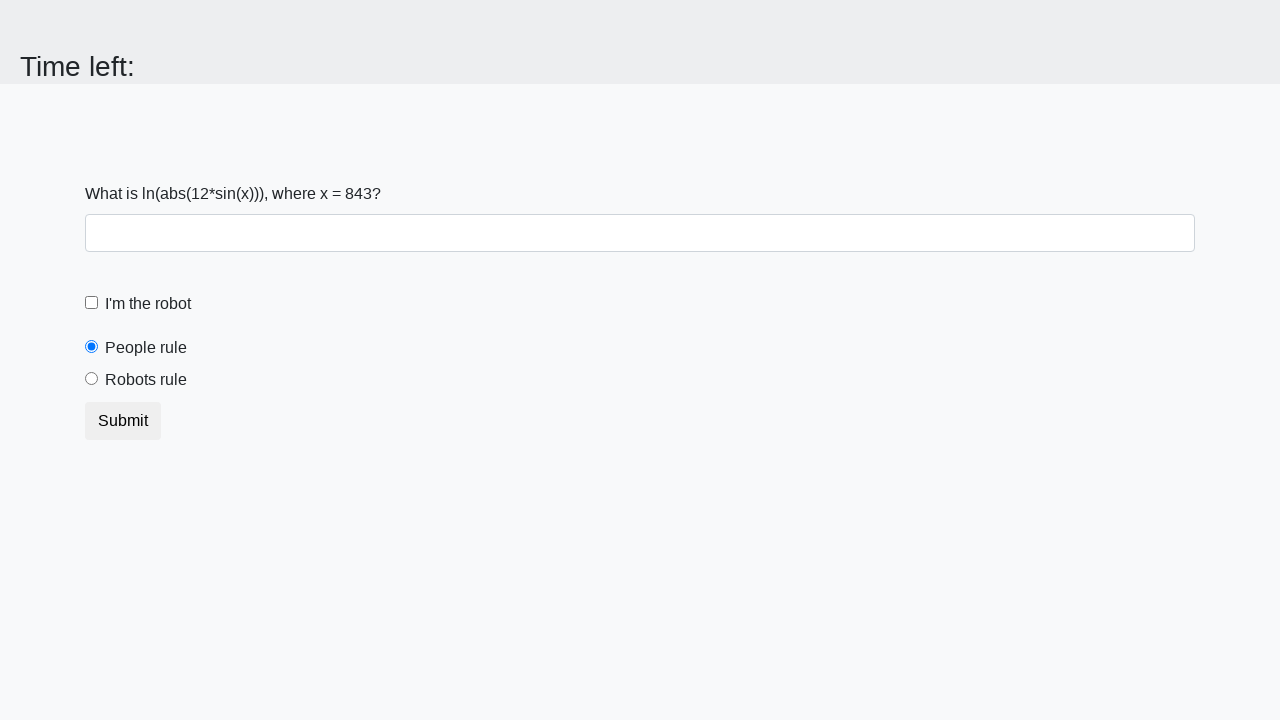

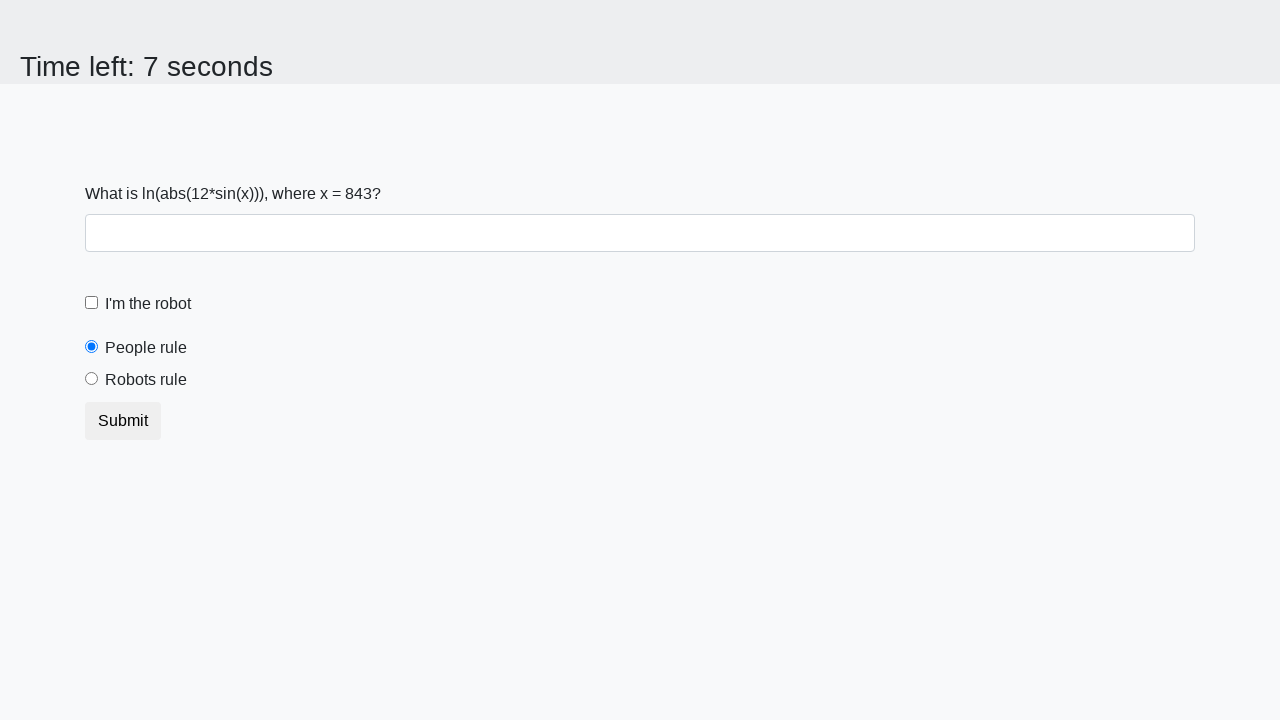